Navigates to a website and verifies that the page loads with a non-empty title

Starting URL: https://chatgpt.com

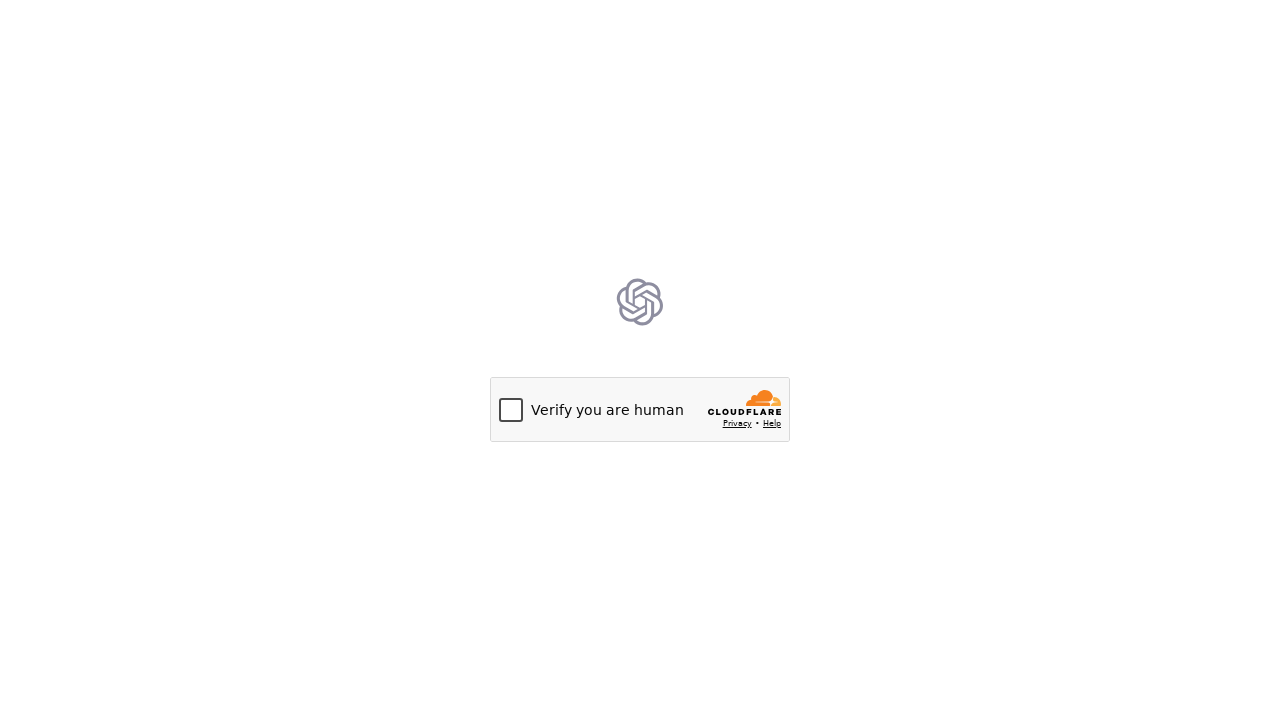

Navigated to https://chatgpt.com
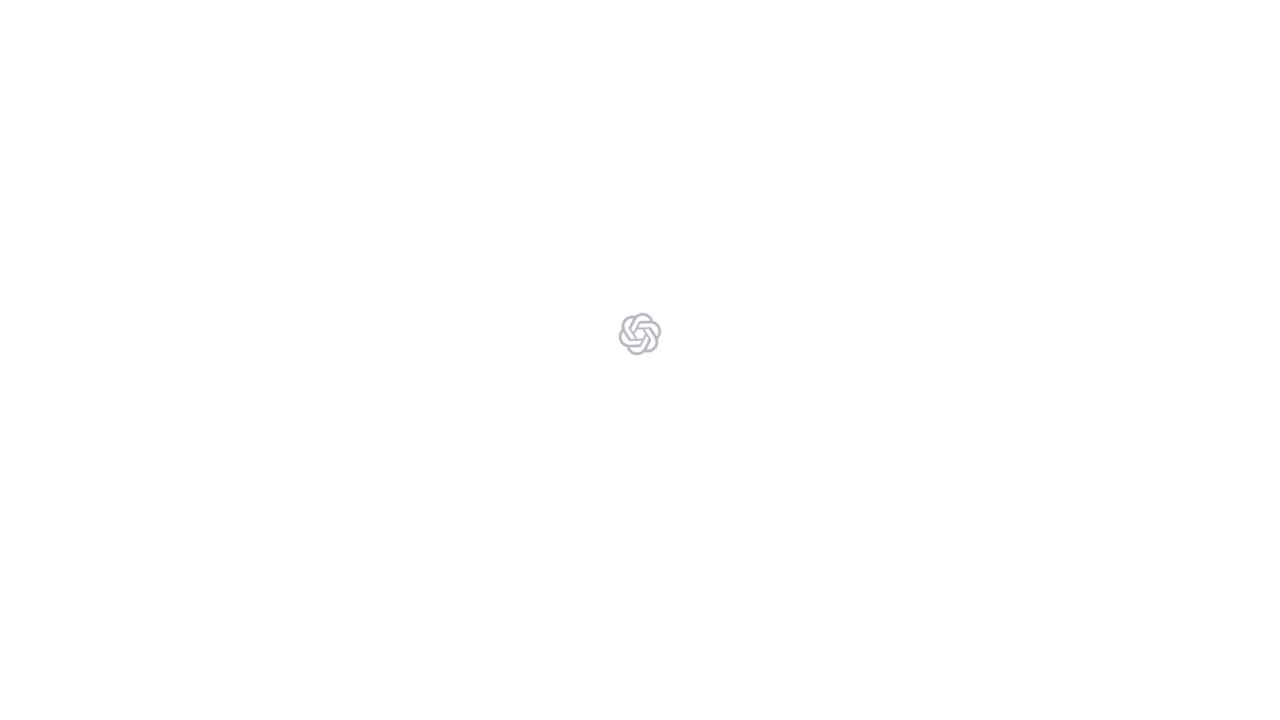

Verified page title is not empty
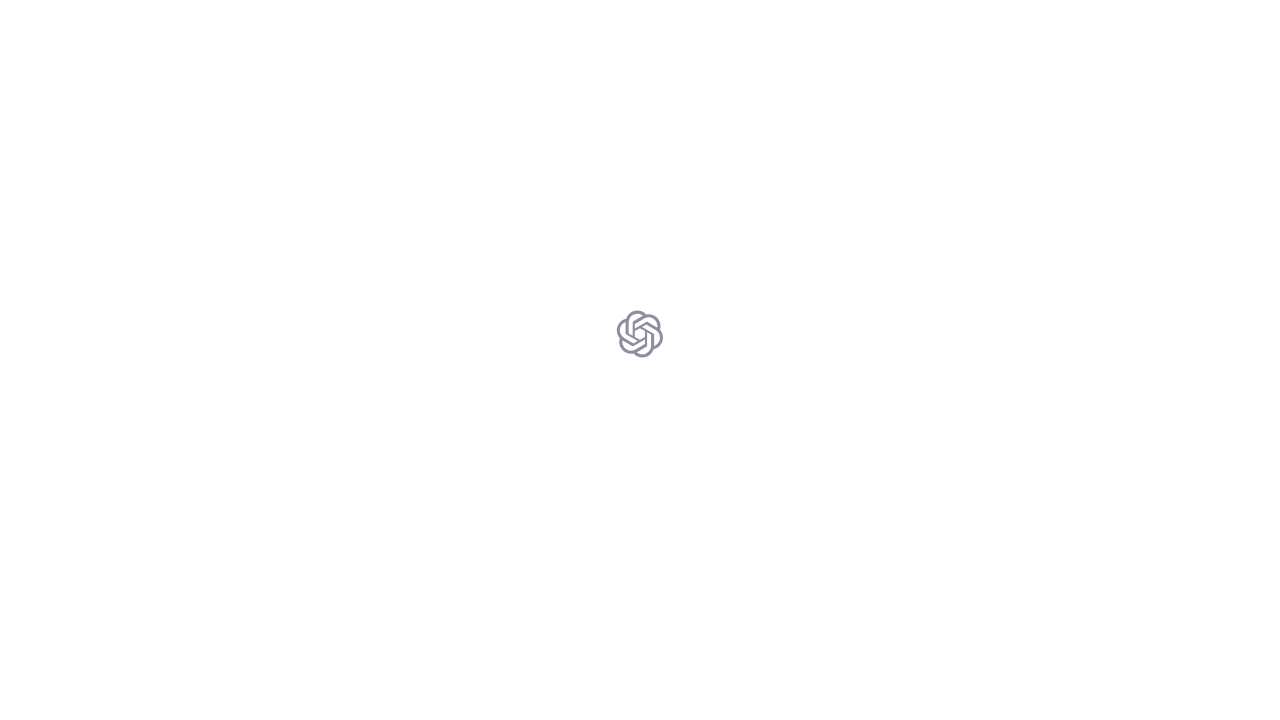

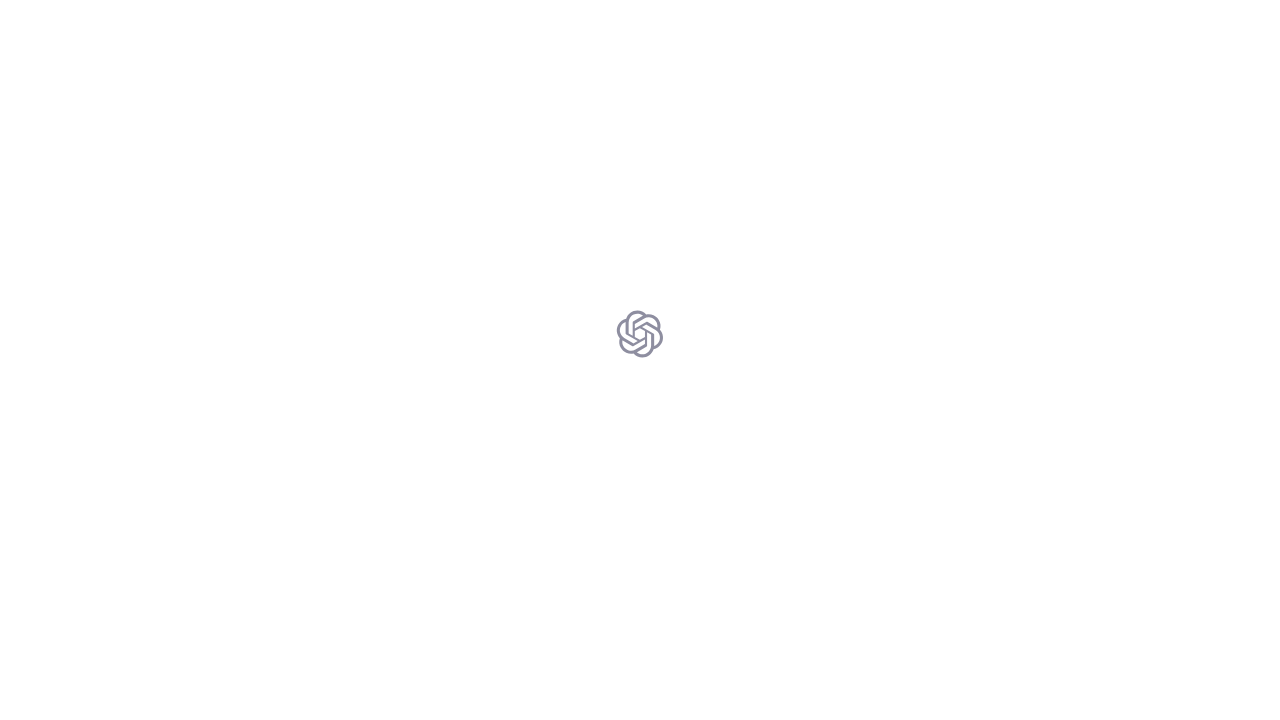